Tests that alphabetic characters cannot be entered into a number input field (expected behavior is that the value will be empty or rejected).

Starting URL: http://the-internet.herokuapp.com/inputs

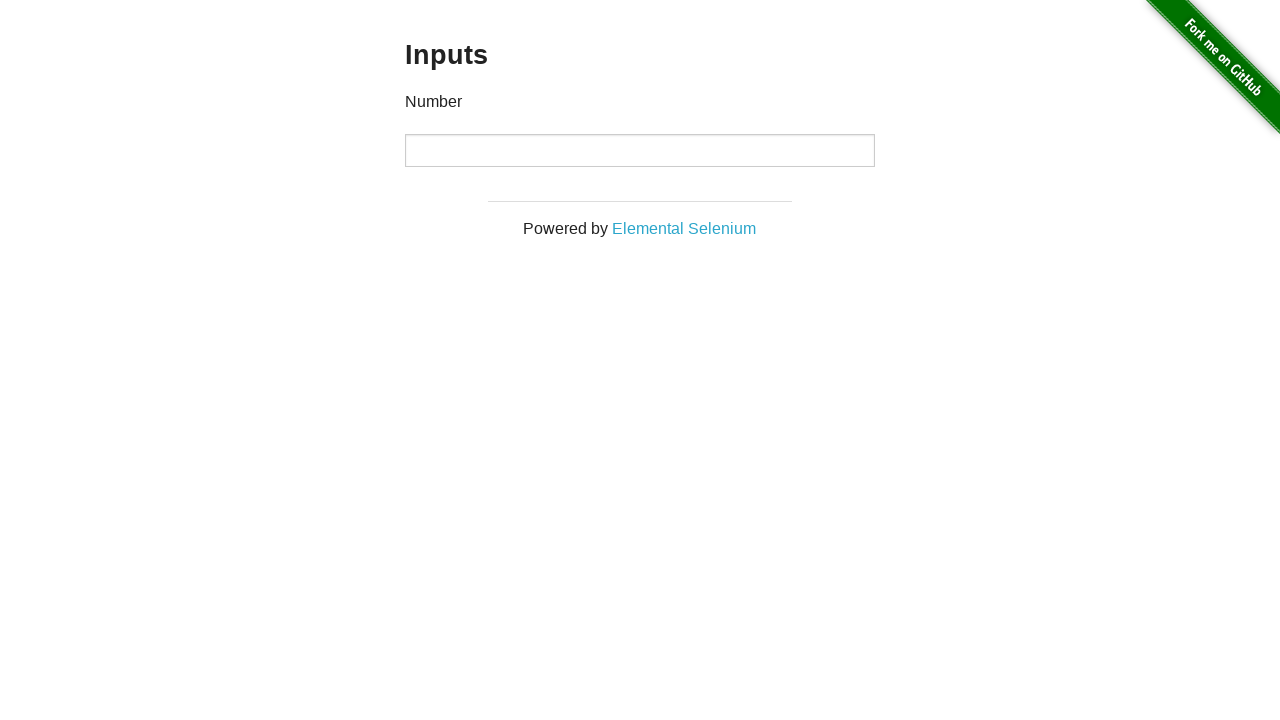

Navigated to the inputs test page
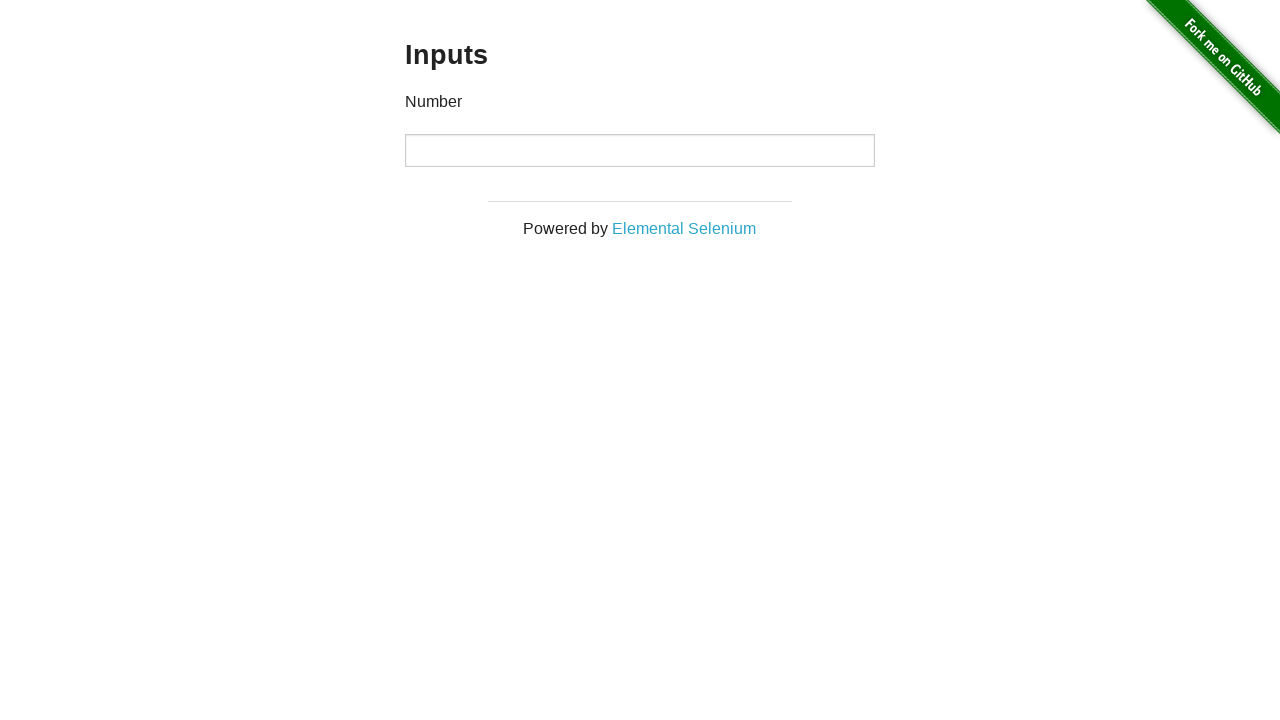

Located the number input field
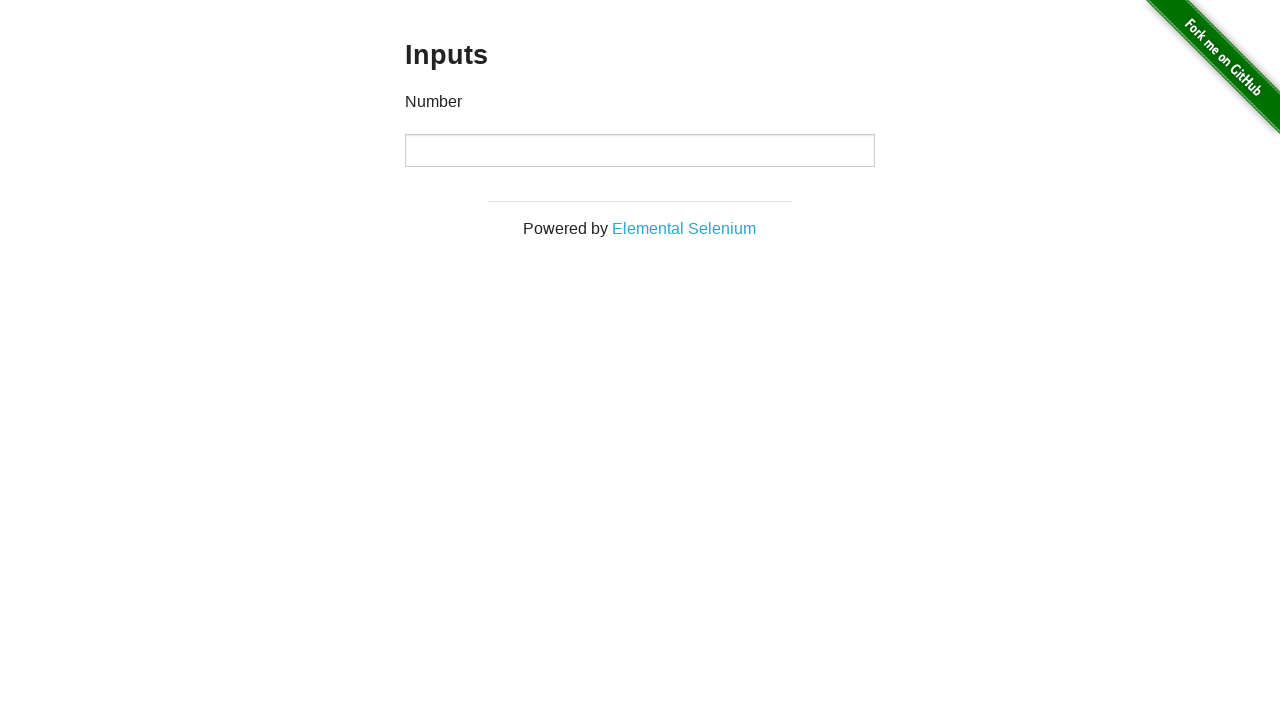

Attempted to type alphabetic characters 'aaaa' into number input field on input[type='number']
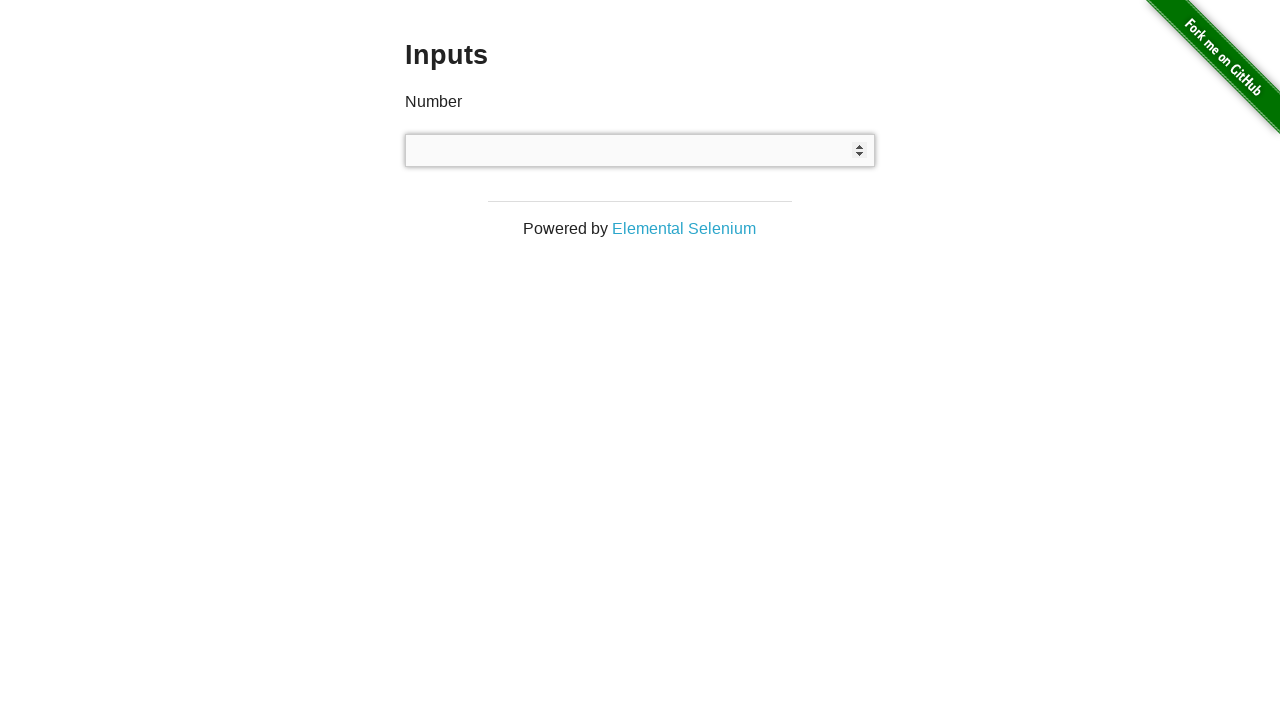

Retrieved input field value: '' (alphabetic characters should be rejected)
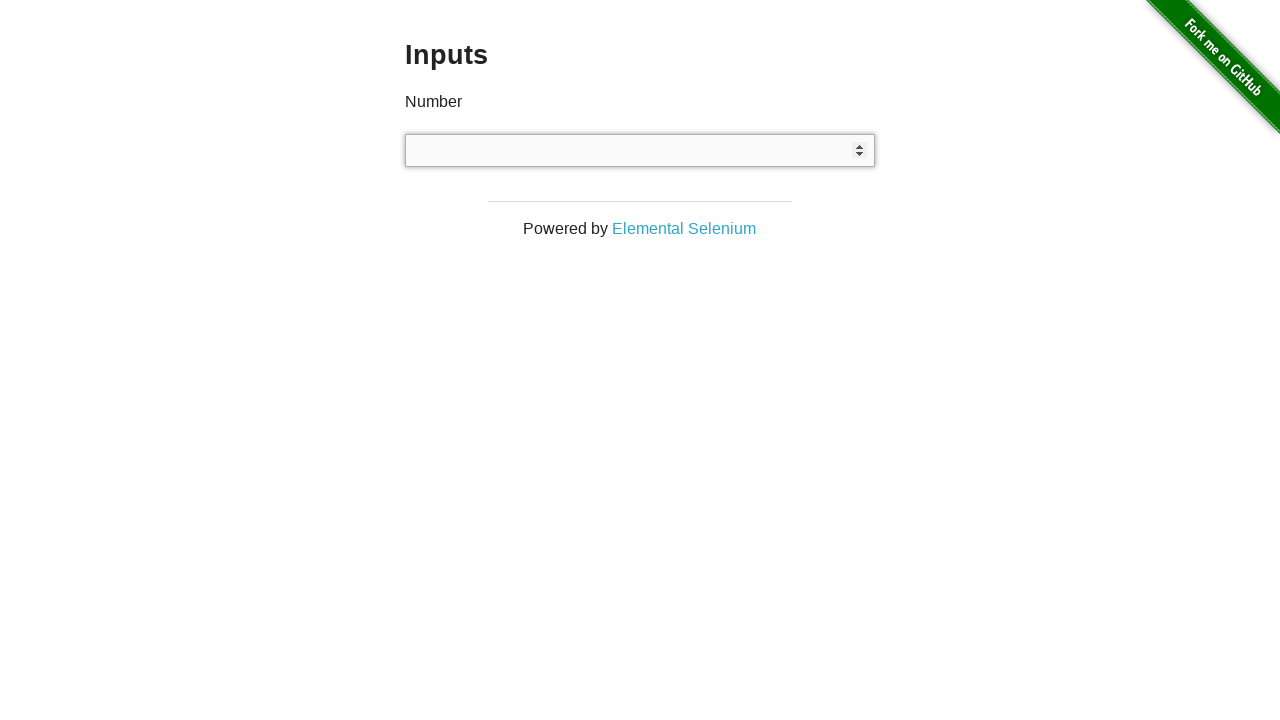

Verified that alphabetic characters were rejected and input field is empty
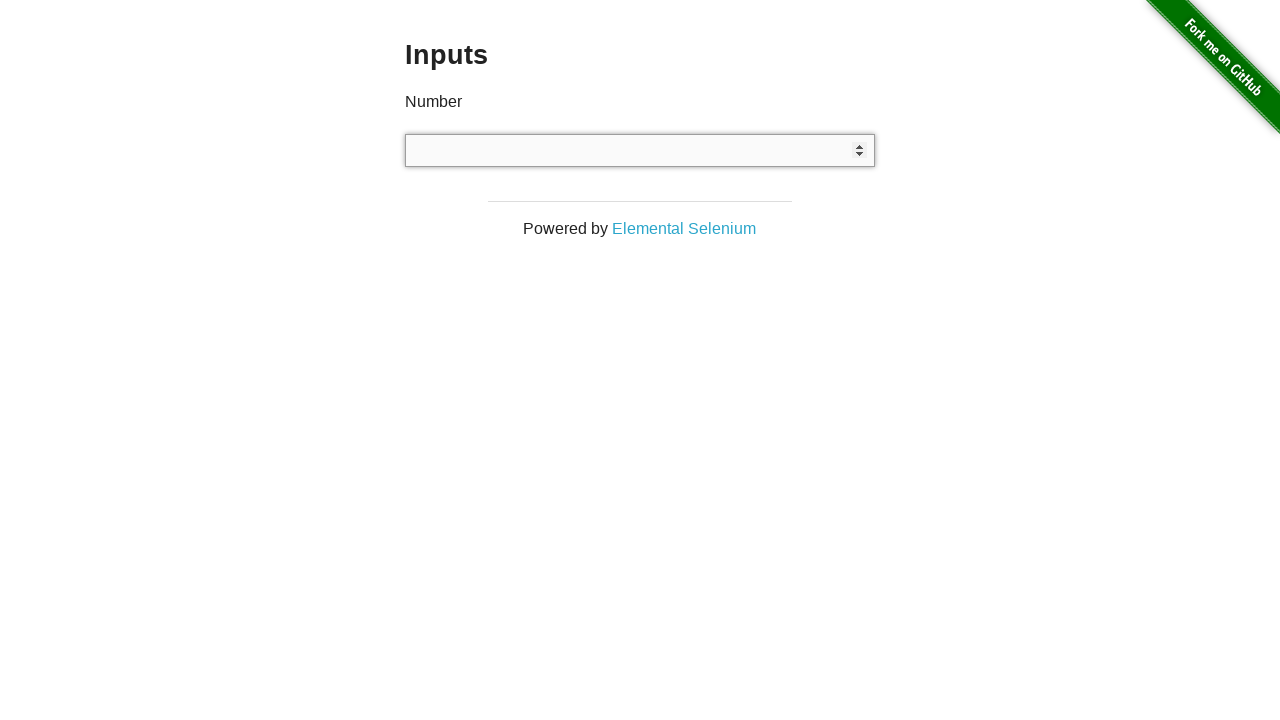

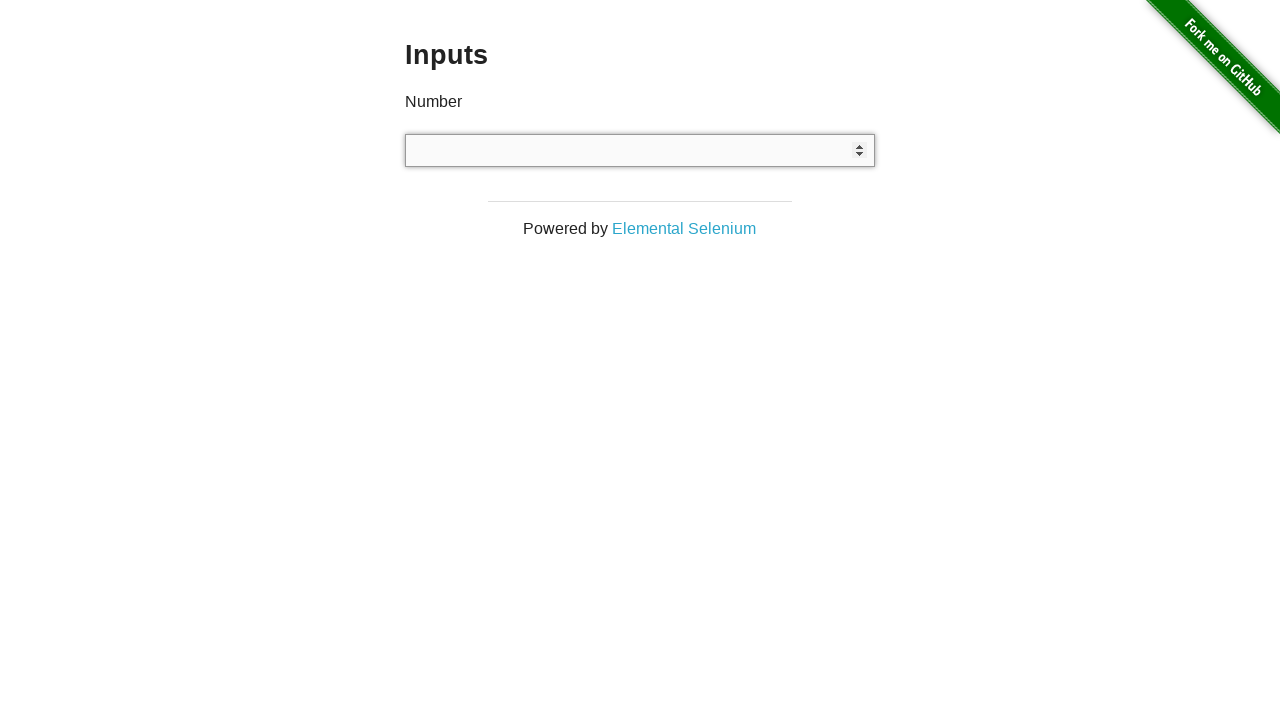